Tests that the Selenium website loads correctly with mobile viewport dimensions by verifying the page title

Starting URL: https://www.selenium.dev/

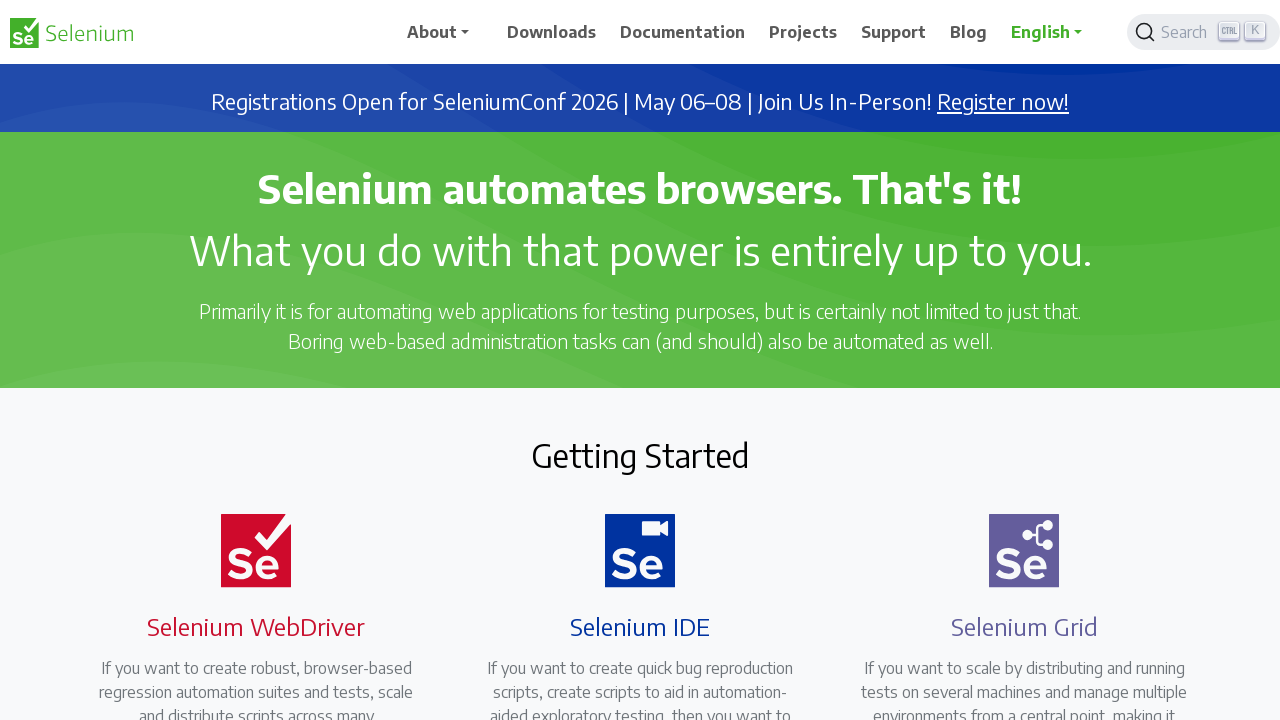

Set mobile viewport dimensions to 344x882
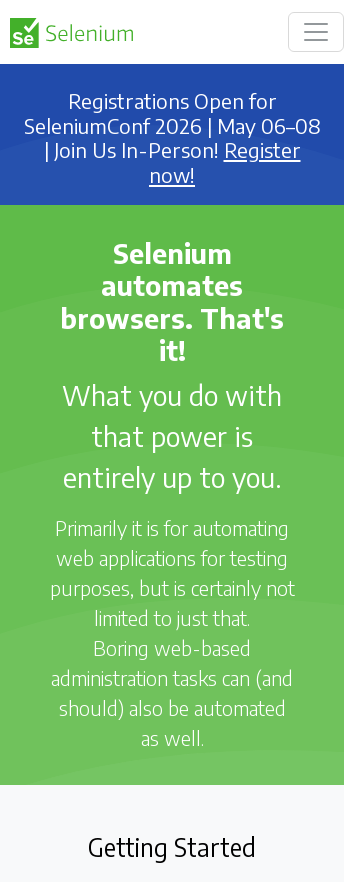

Verified page title is 'Selenium'
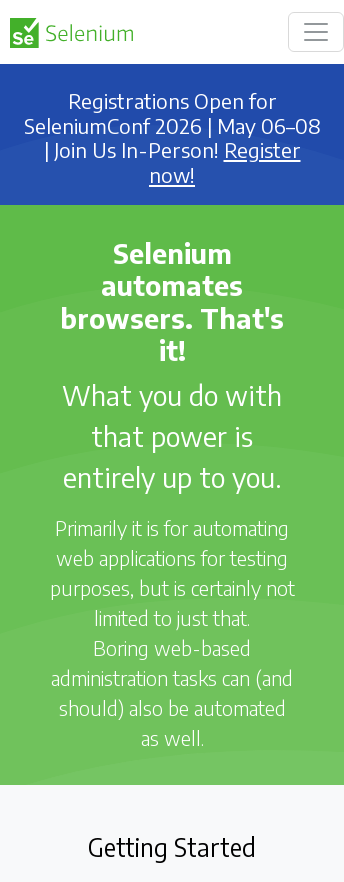

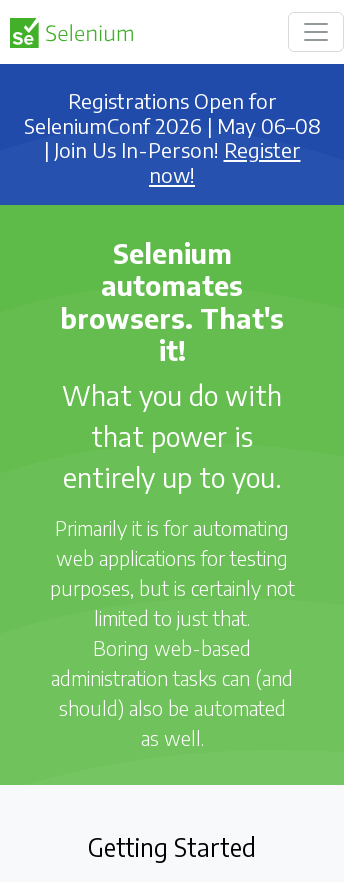